Tests dynamic content loading by clicking a button and waiting for hidden content to become visible

Starting URL: https://the-internet.herokuapp.com/dynamic_loading/1

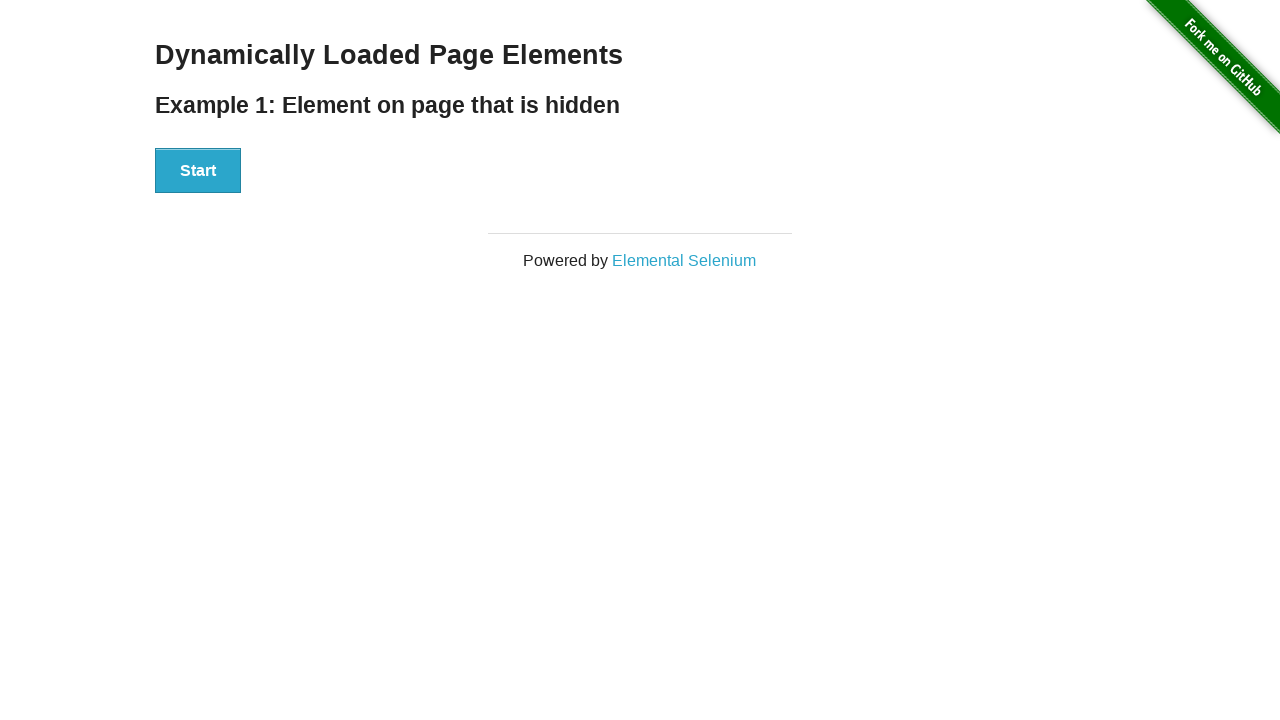

Clicked start button to trigger dynamic content loading at (198, 171) on #start button
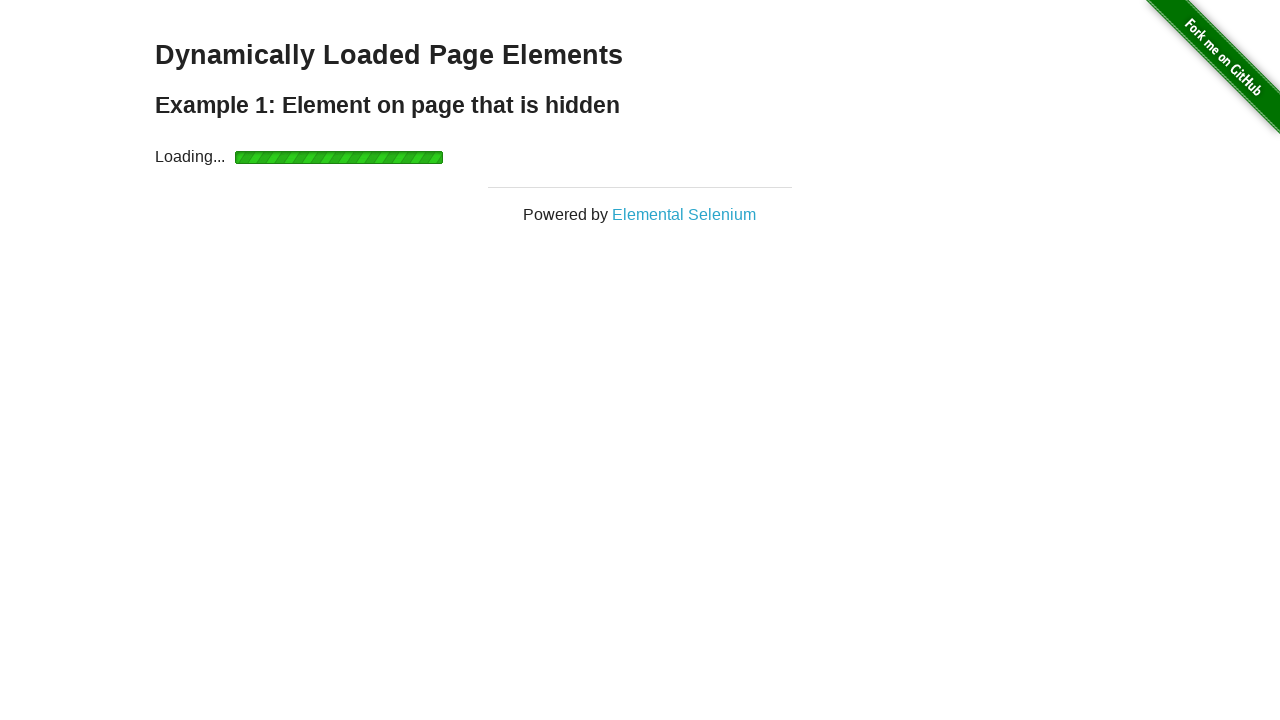

Loading indicator appeared
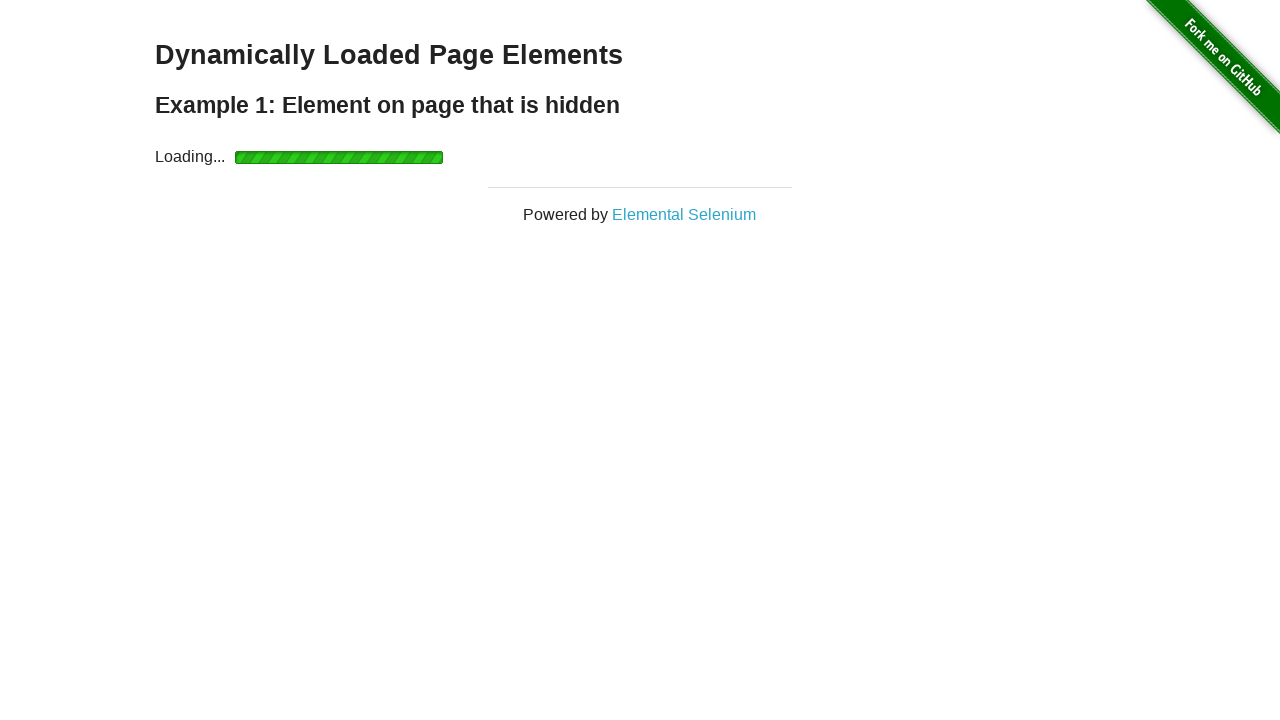

Loading indicator disappeared
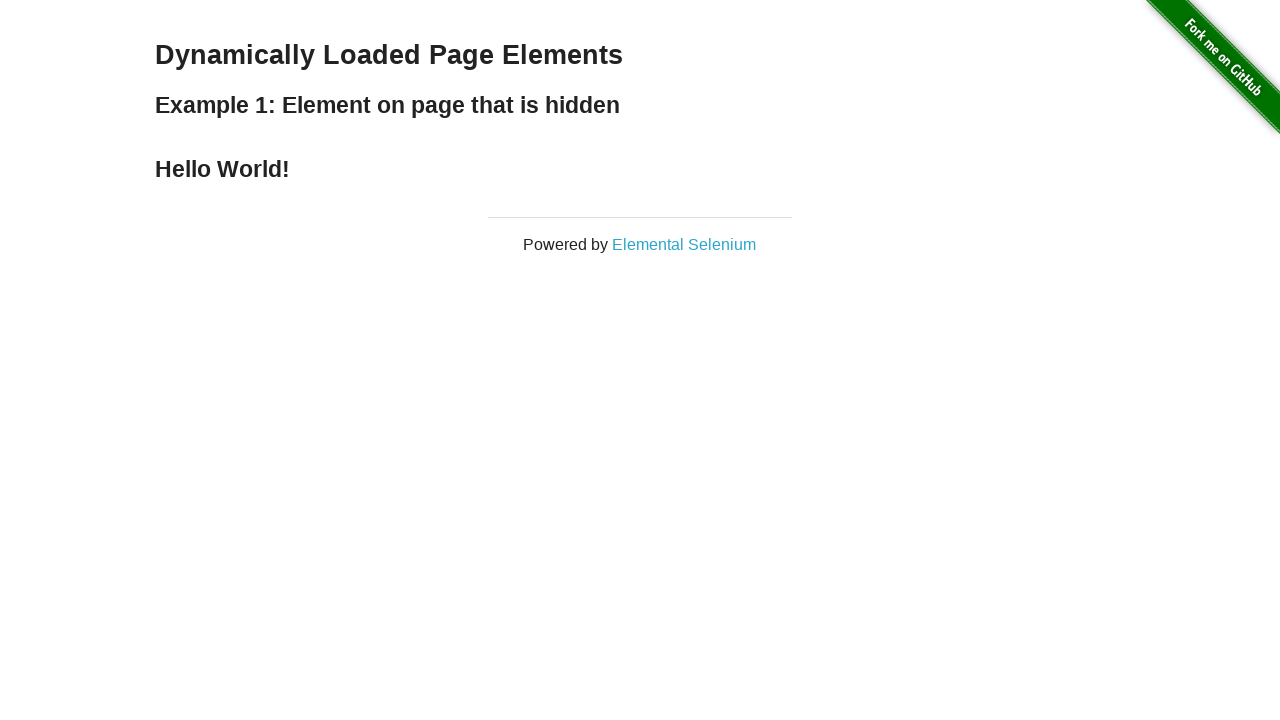

Result text became visible
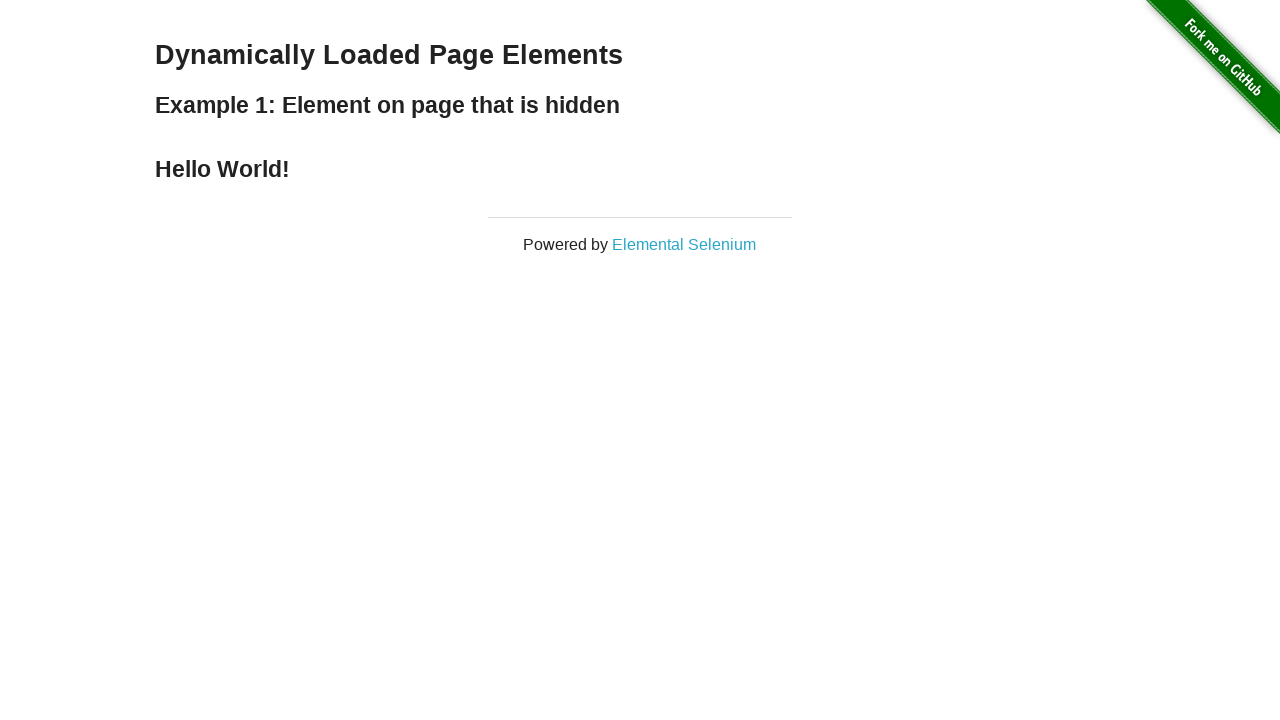

Verified result text is 'Hello World!'
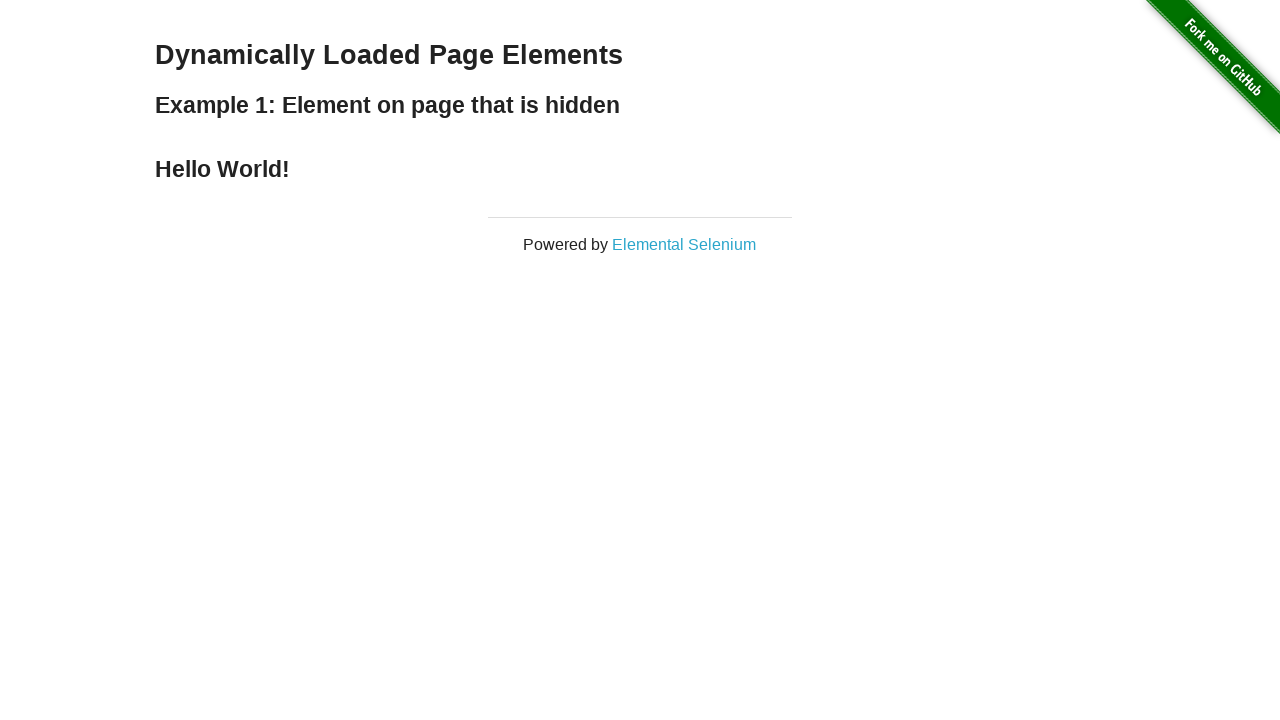

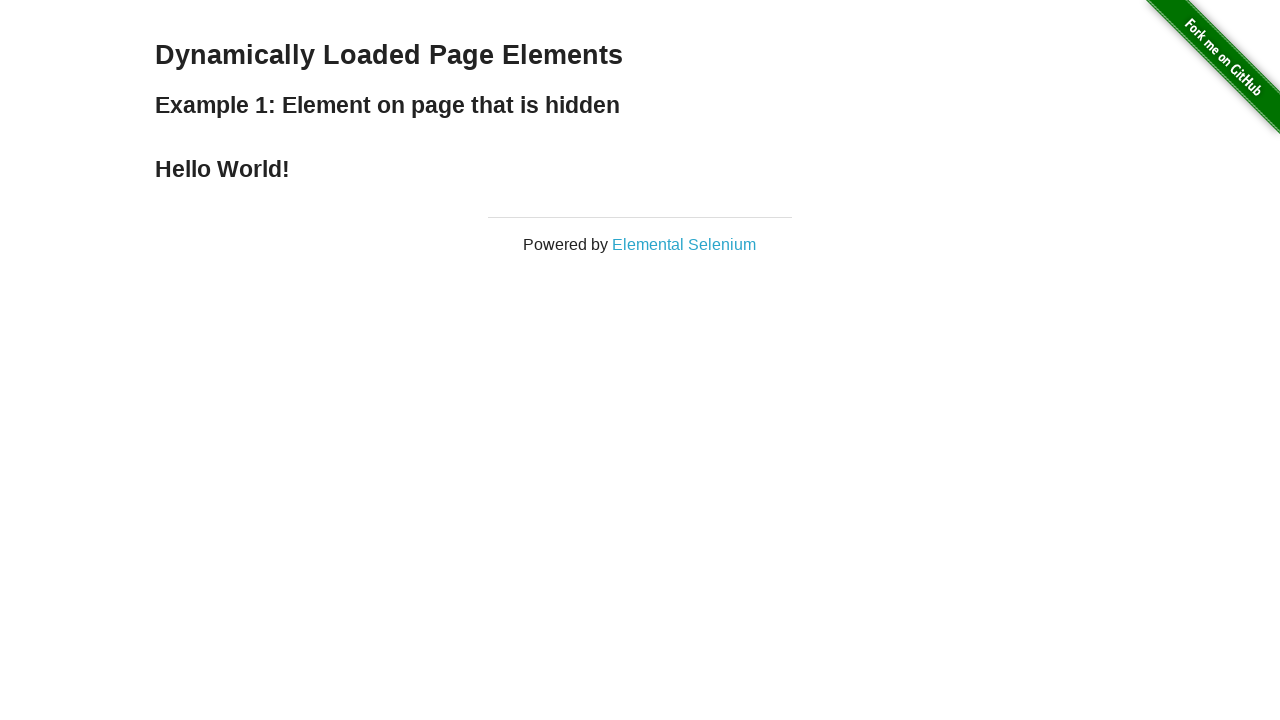